Tests JavaScript scrolling functionality by navigating to jqueryui.com and scrolling down the page by 400 pixels using JavaScript execution.

Starting URL: http://jqueryui.com

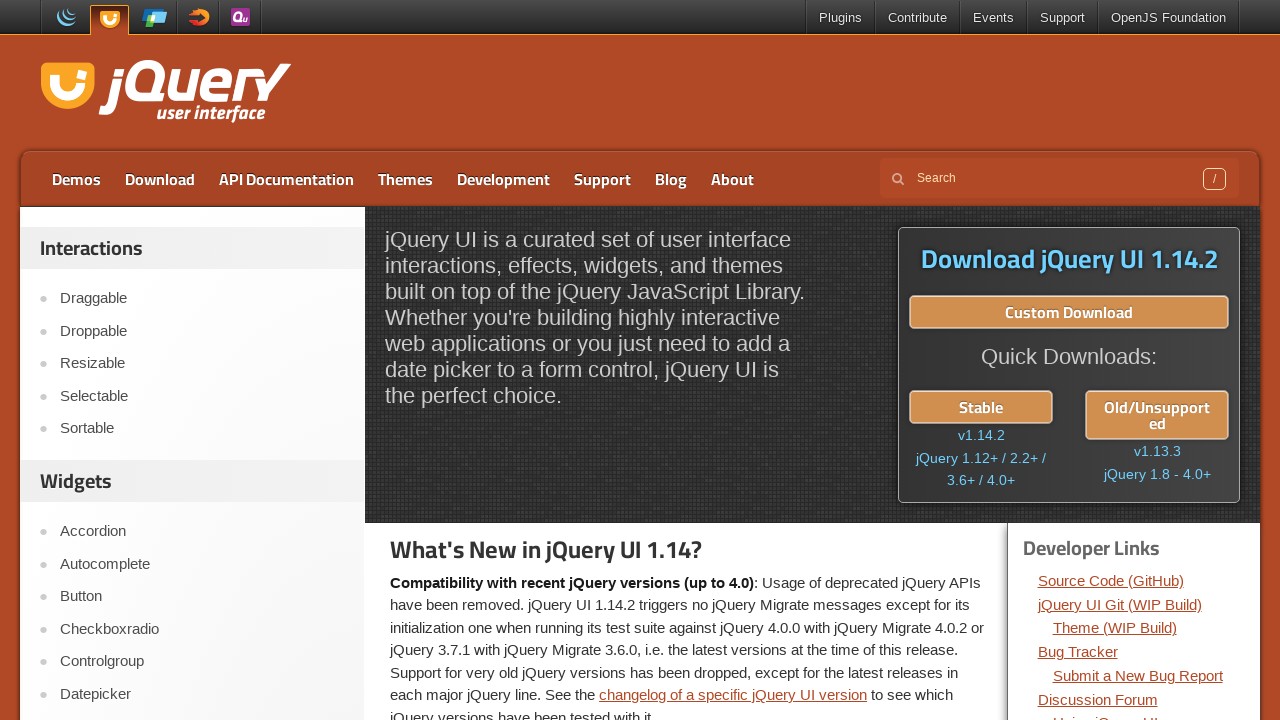

Waited for page to reach domcontentloaded state
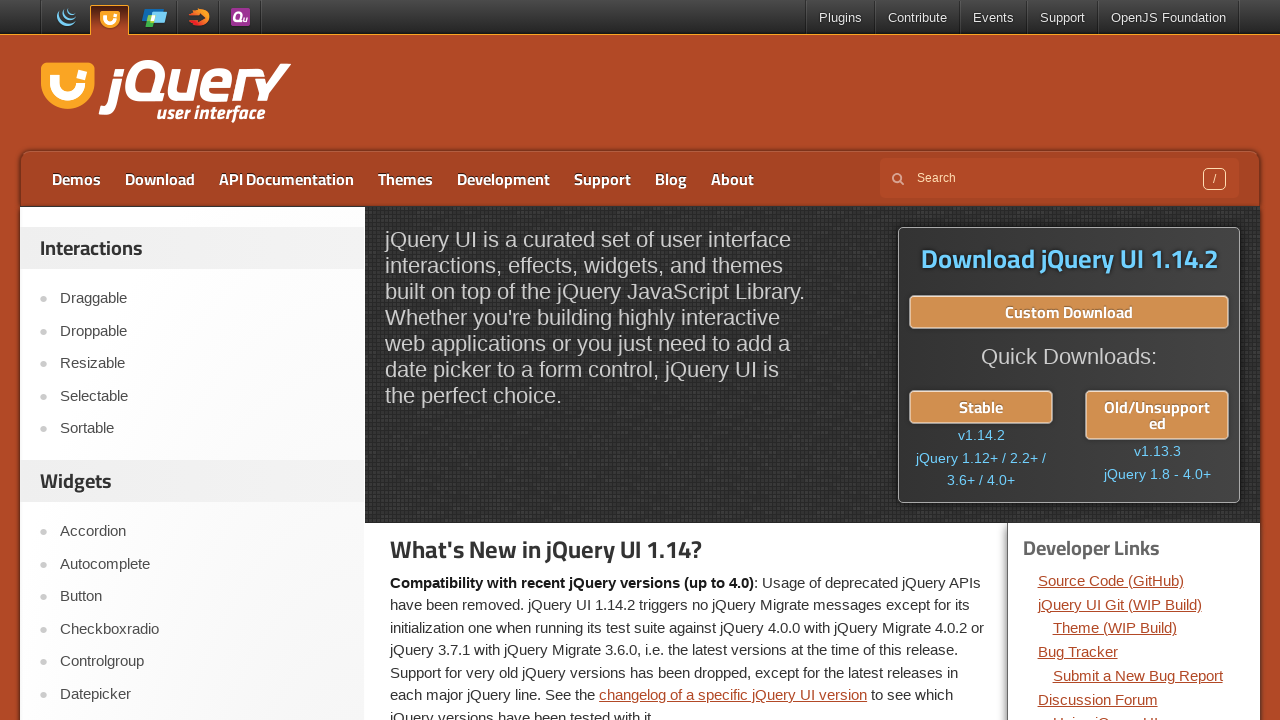

Scrolled down 400 pixels using JavaScript execution
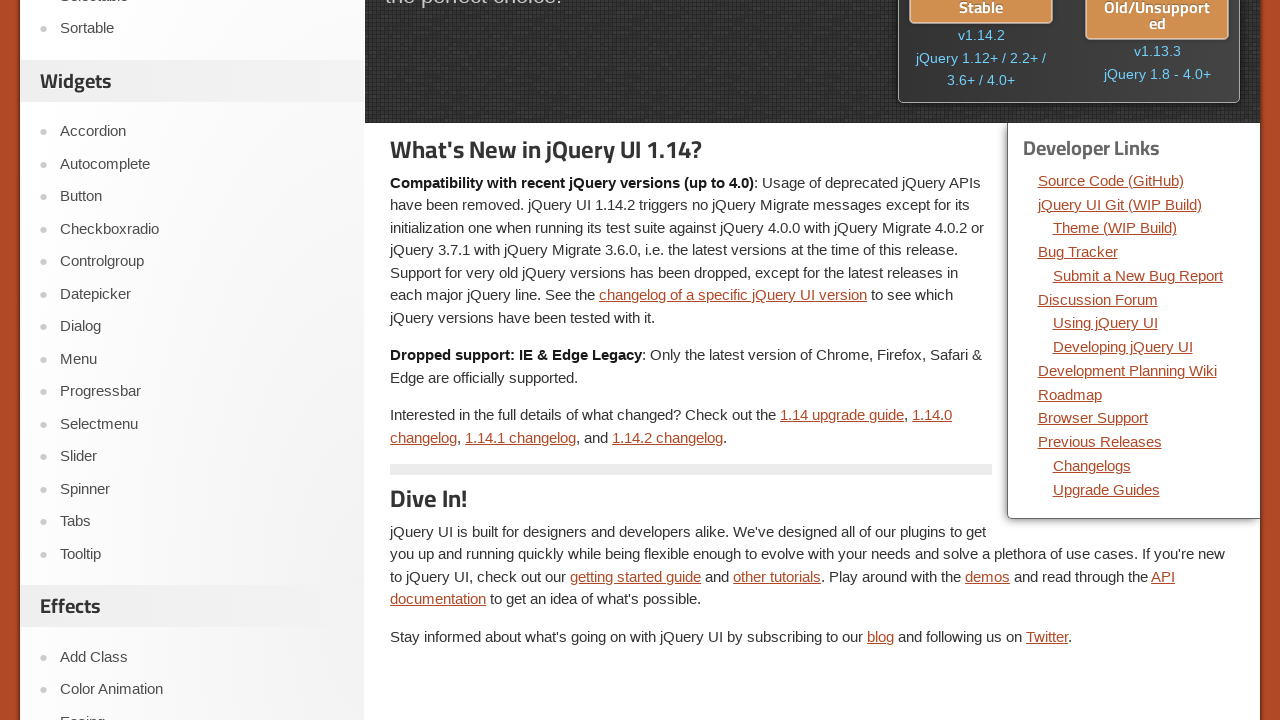

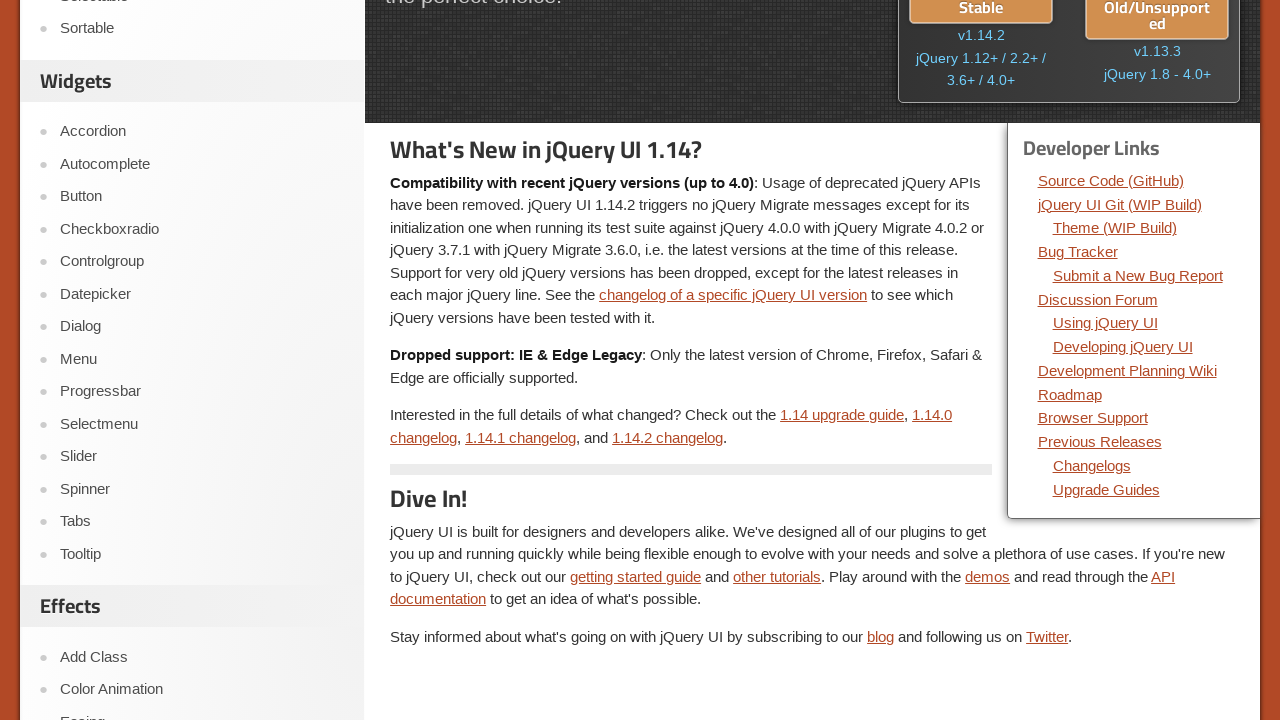